Tests that the currently applied filter link is highlighted with selected class

Starting URL: https://demo.playwright.dev/todomvc

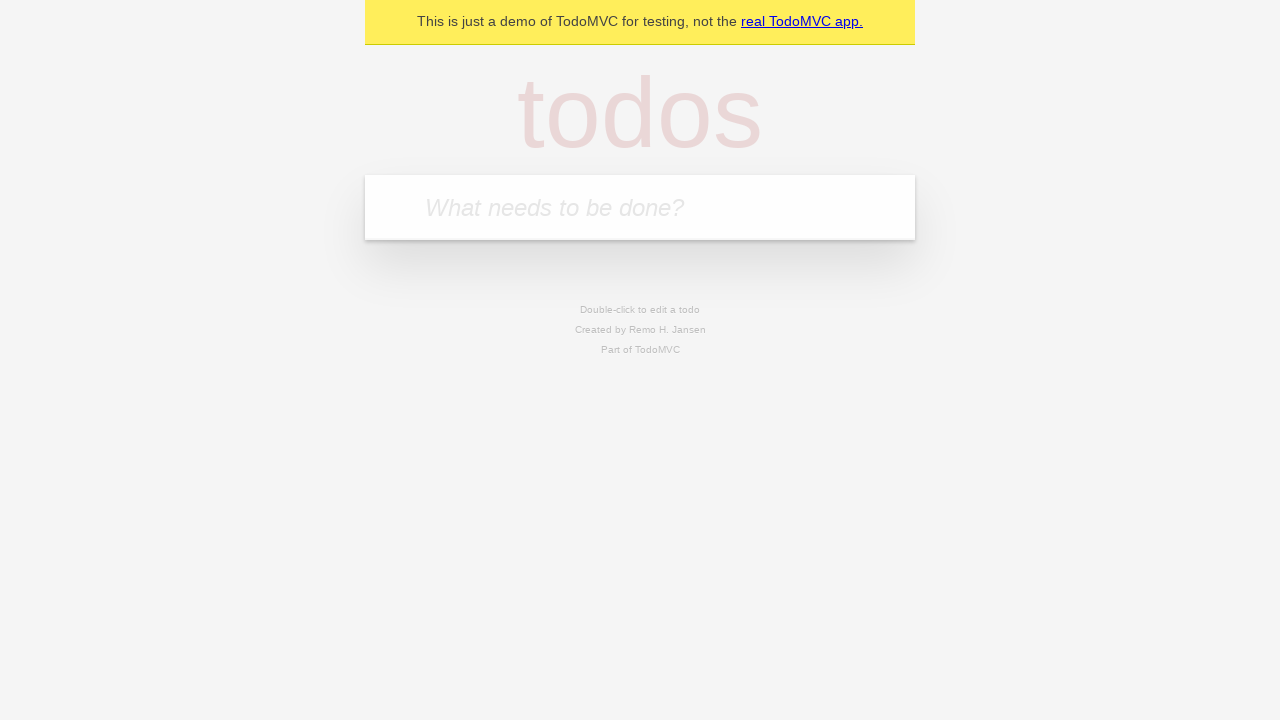

Filled todo input with 'buy some cheese' on internal:attr=[placeholder="What needs to be done?"i]
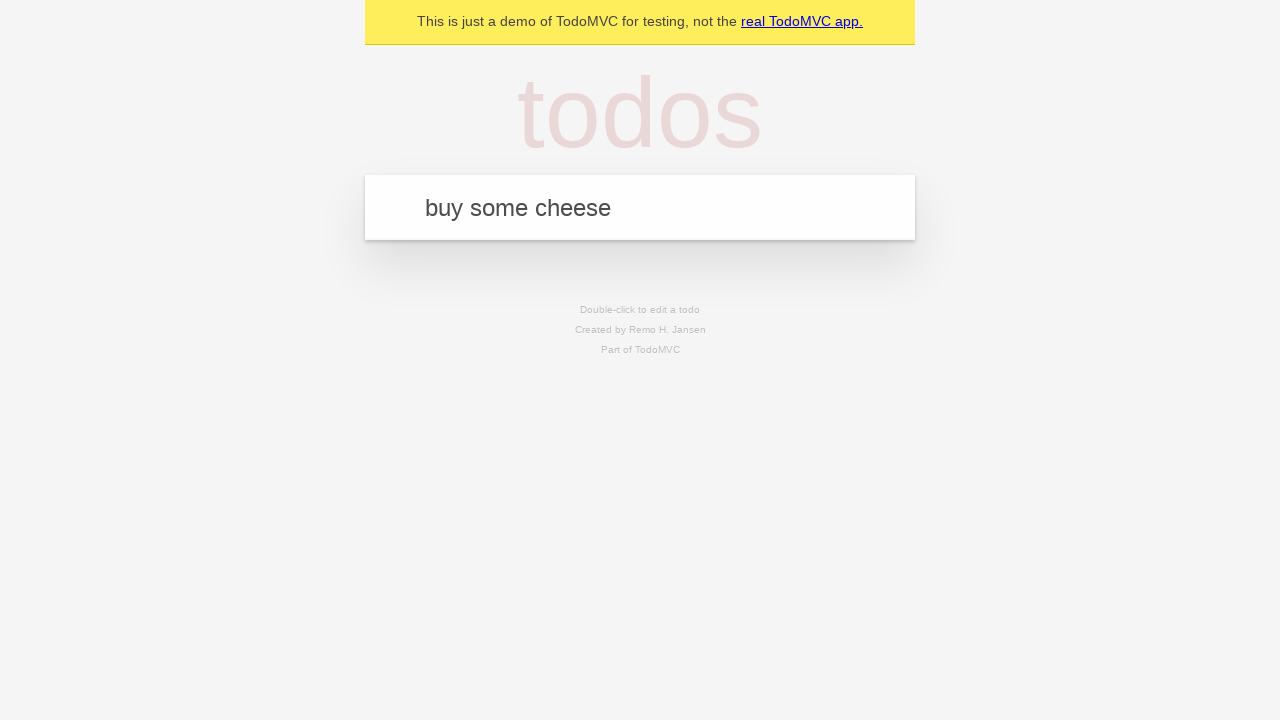

Pressed Enter to create first todo on internal:attr=[placeholder="What needs to be done?"i]
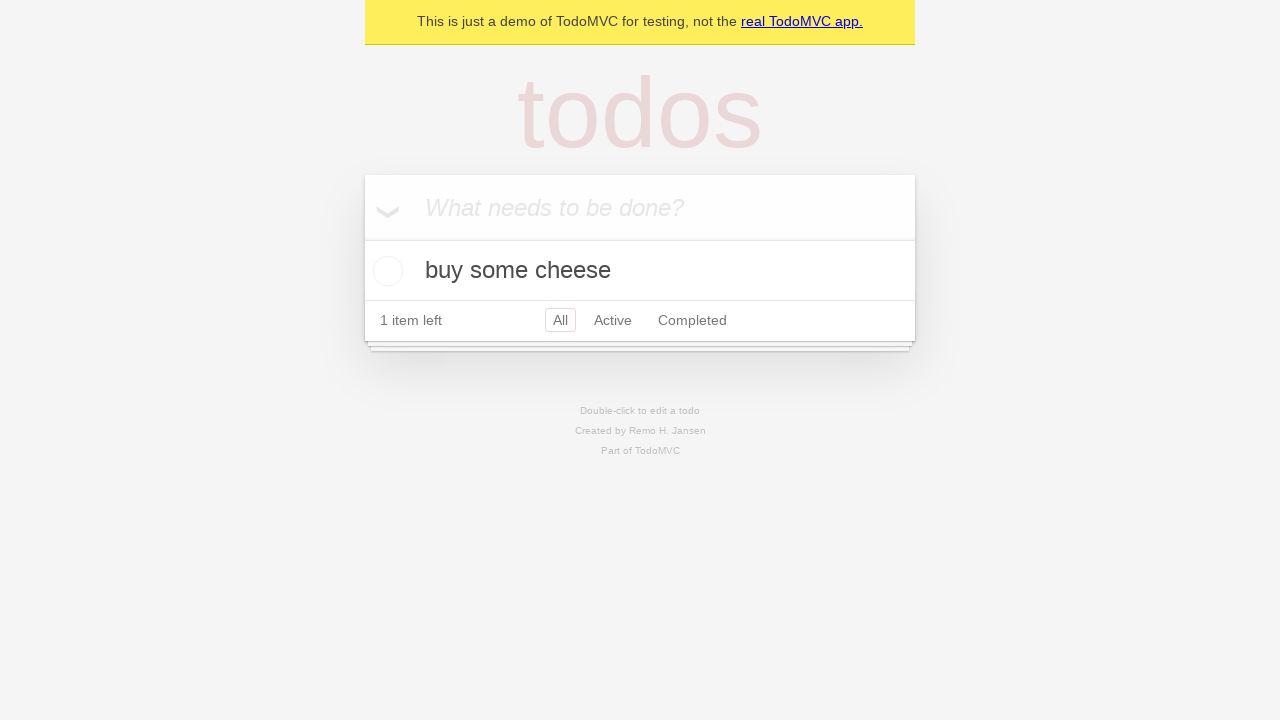

Filled todo input with 'feed the cat' on internal:attr=[placeholder="What needs to be done?"i]
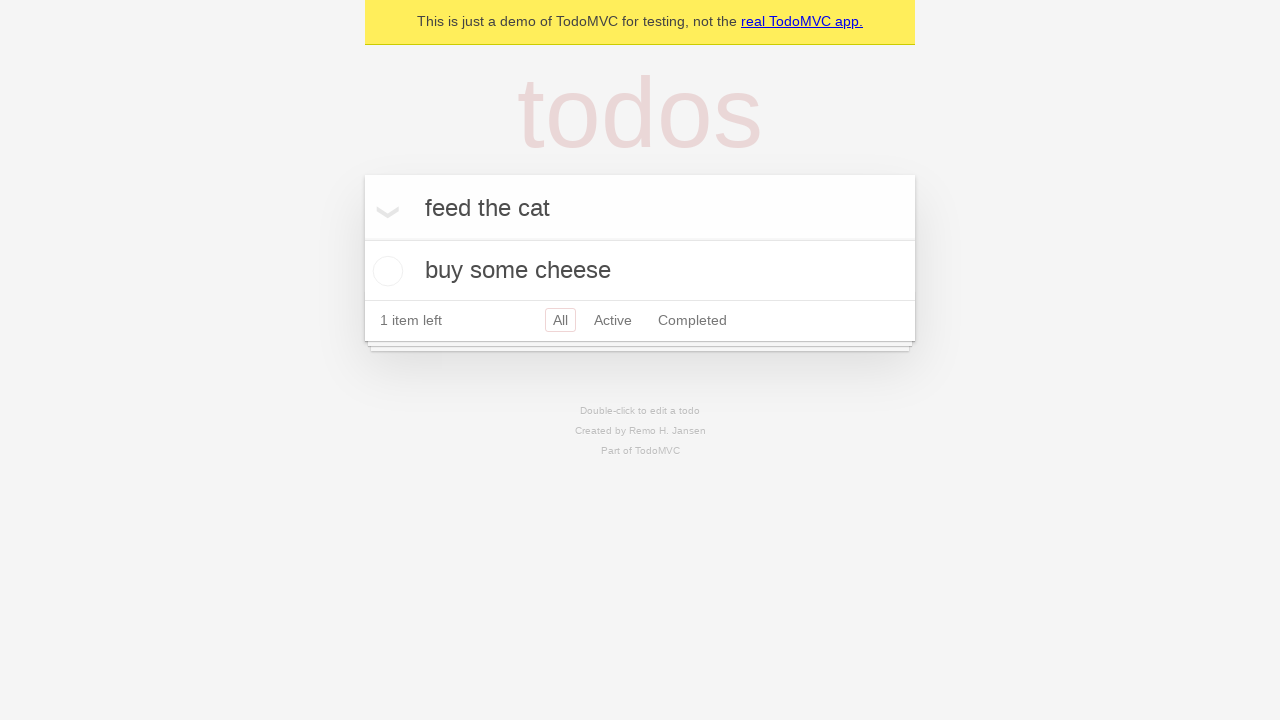

Pressed Enter to create second todo on internal:attr=[placeholder="What needs to be done?"i]
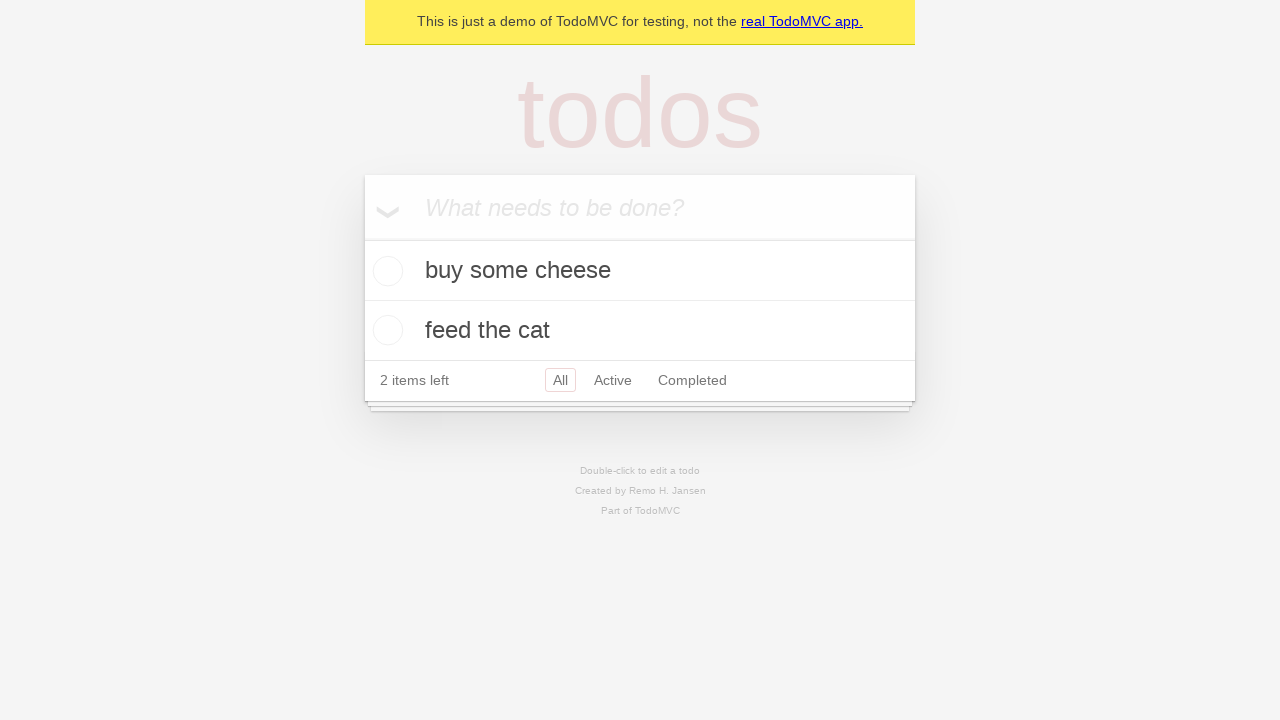

Filled todo input with 'book a doctors appointment' on internal:attr=[placeholder="What needs to be done?"i]
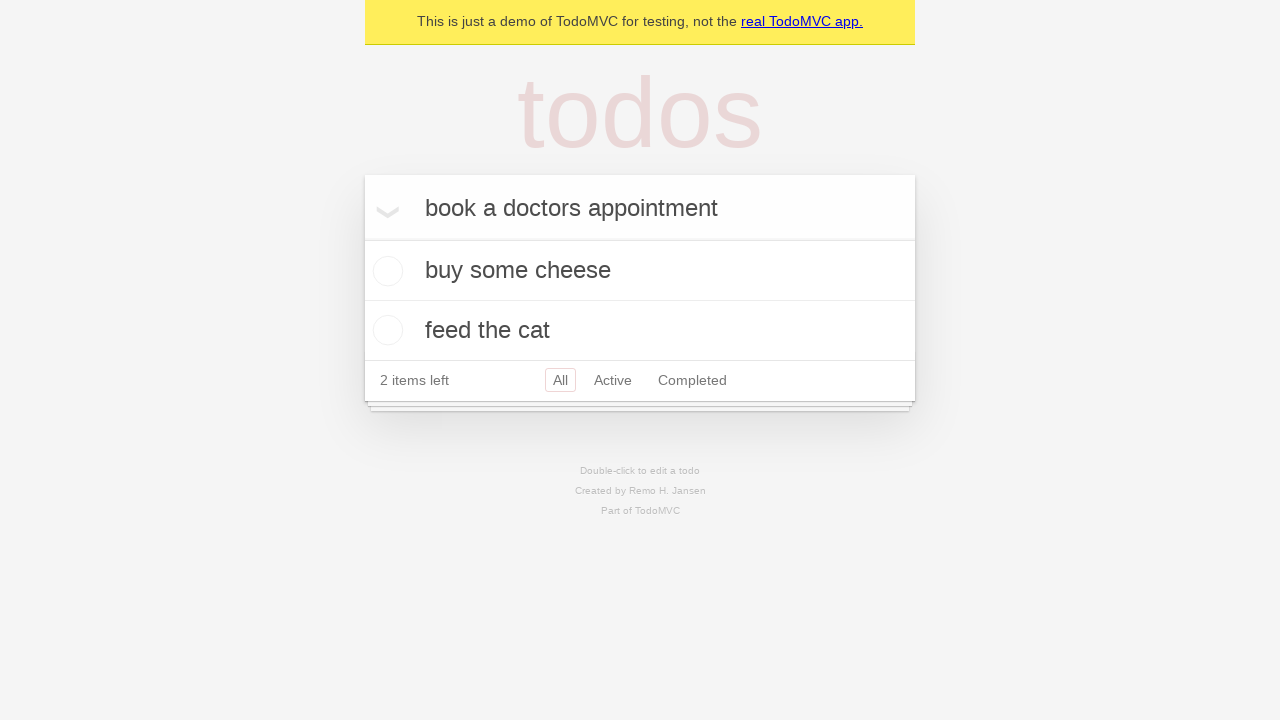

Pressed Enter to create third todo on internal:attr=[placeholder="What needs to be done?"i]
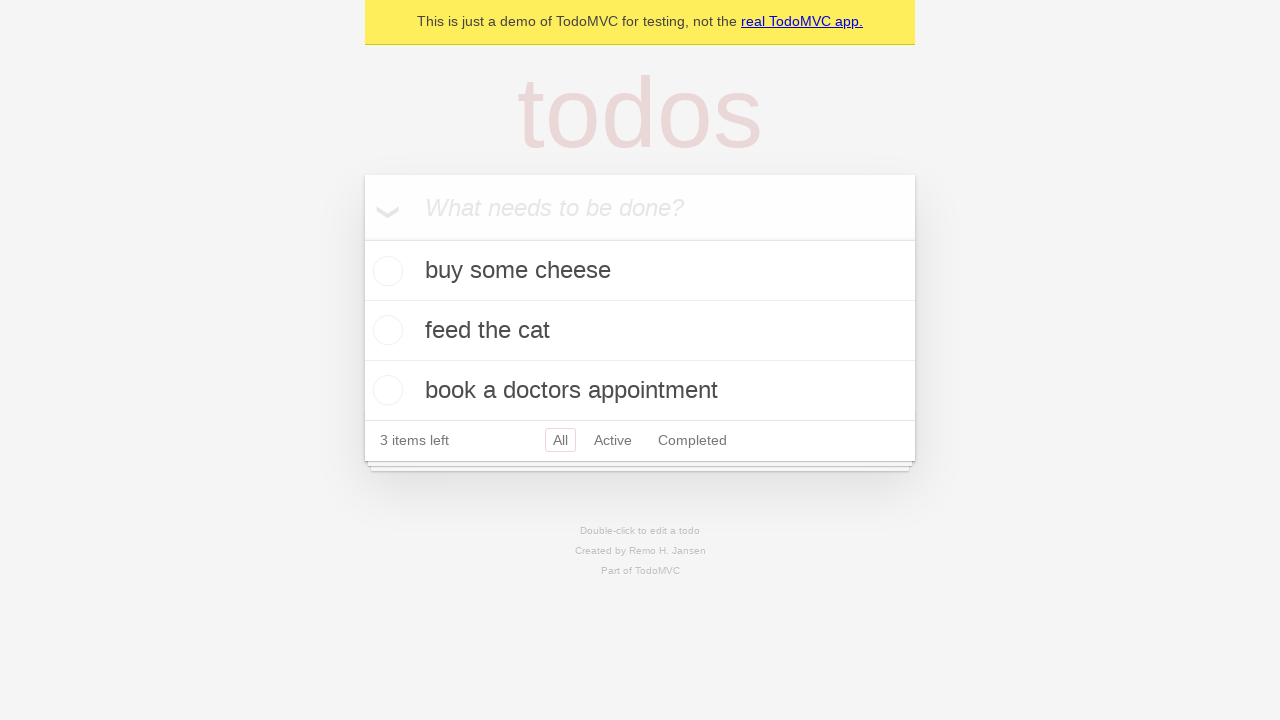

Waited for all 3 todos to be created
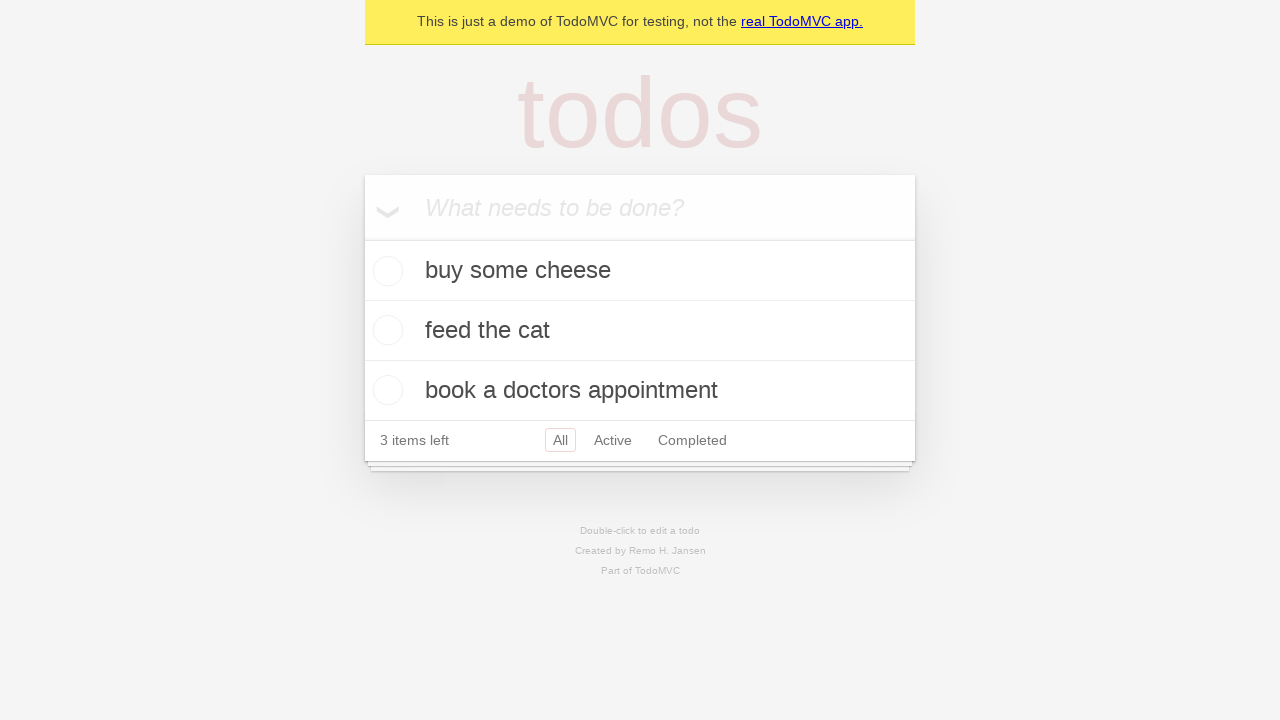

Located Active filter link
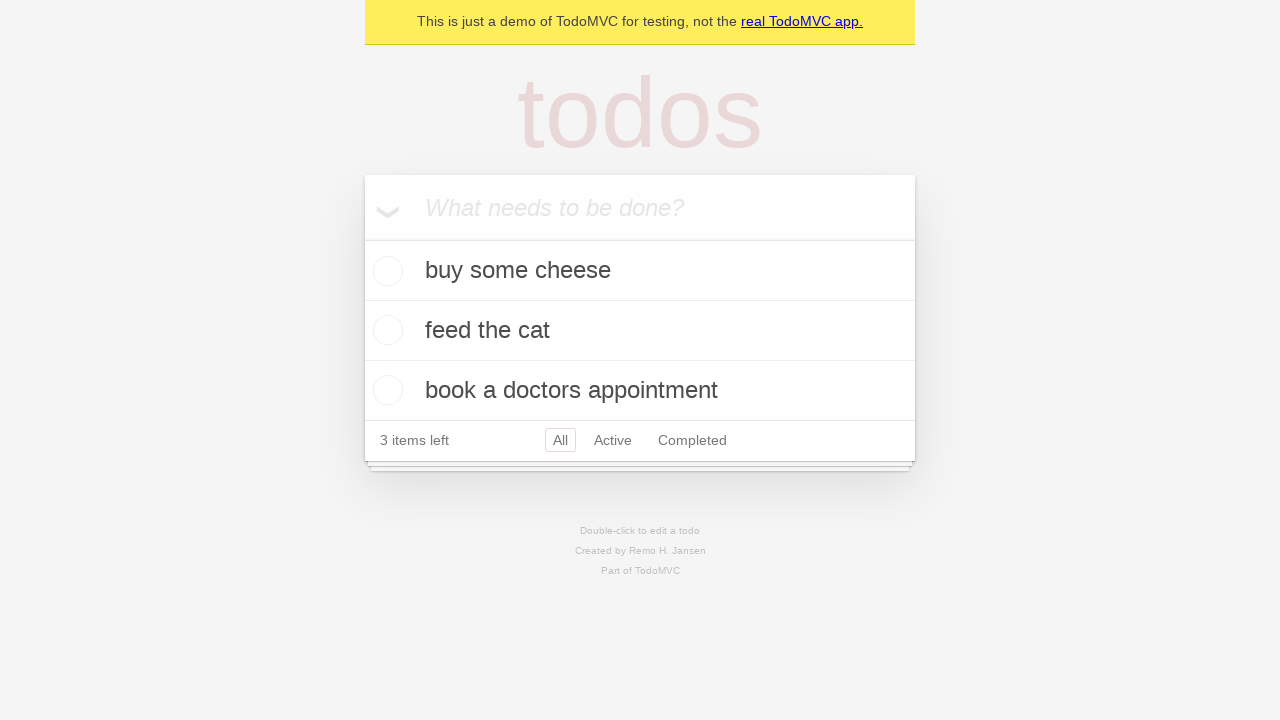

Located Completed filter link
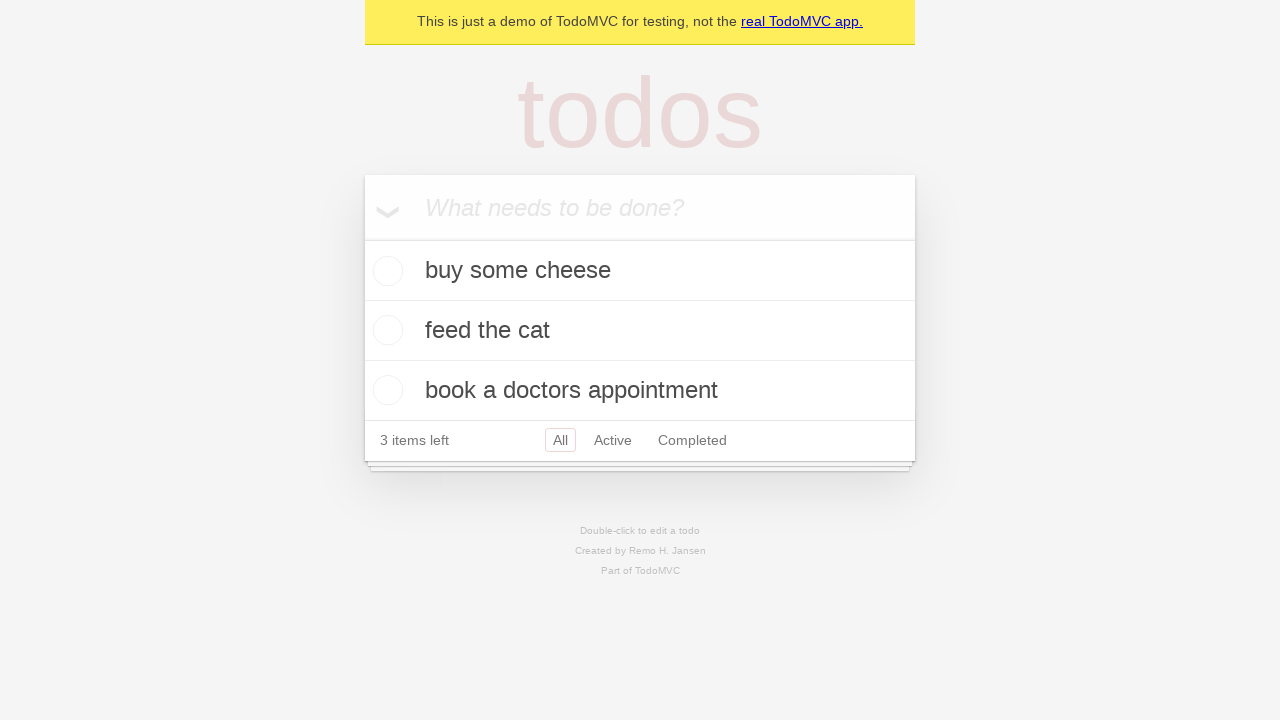

Clicked Active filter link at (613, 440) on internal:role=link[name="Active"i]
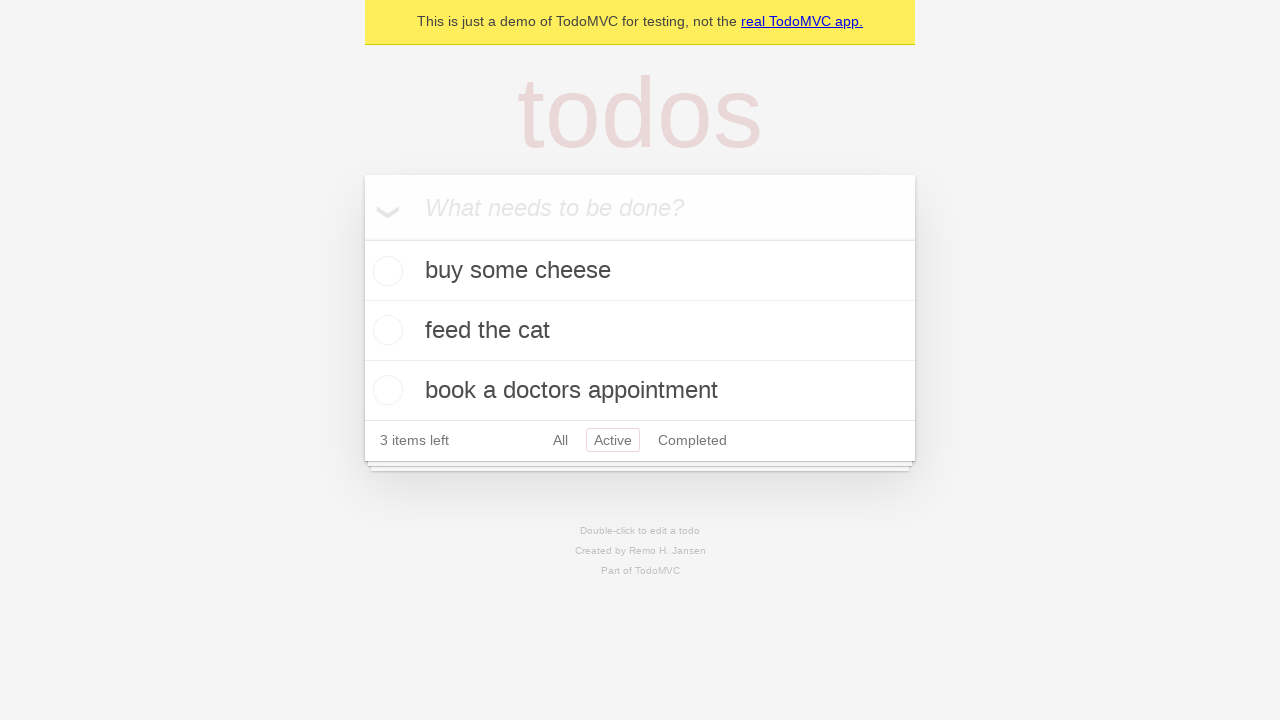

Clicked Completed filter link and verified it is highlighted with selected class at (692, 440) on internal:role=link[name="Completed"i]
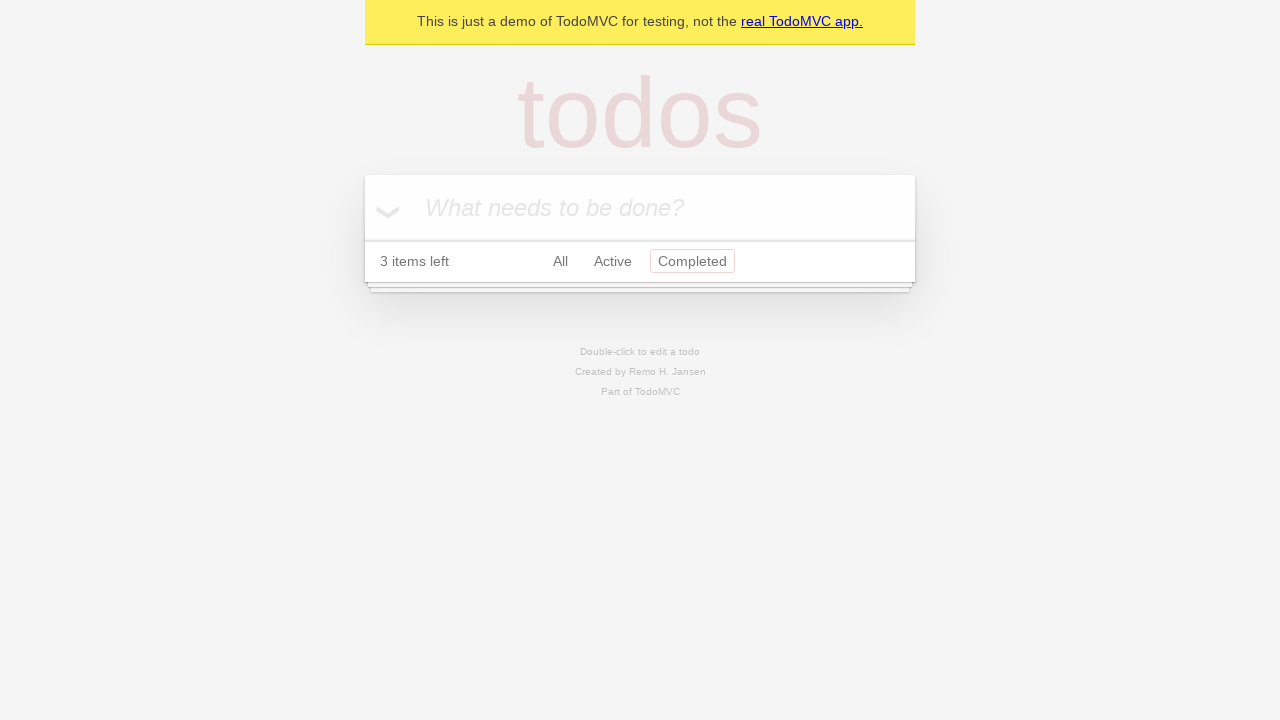

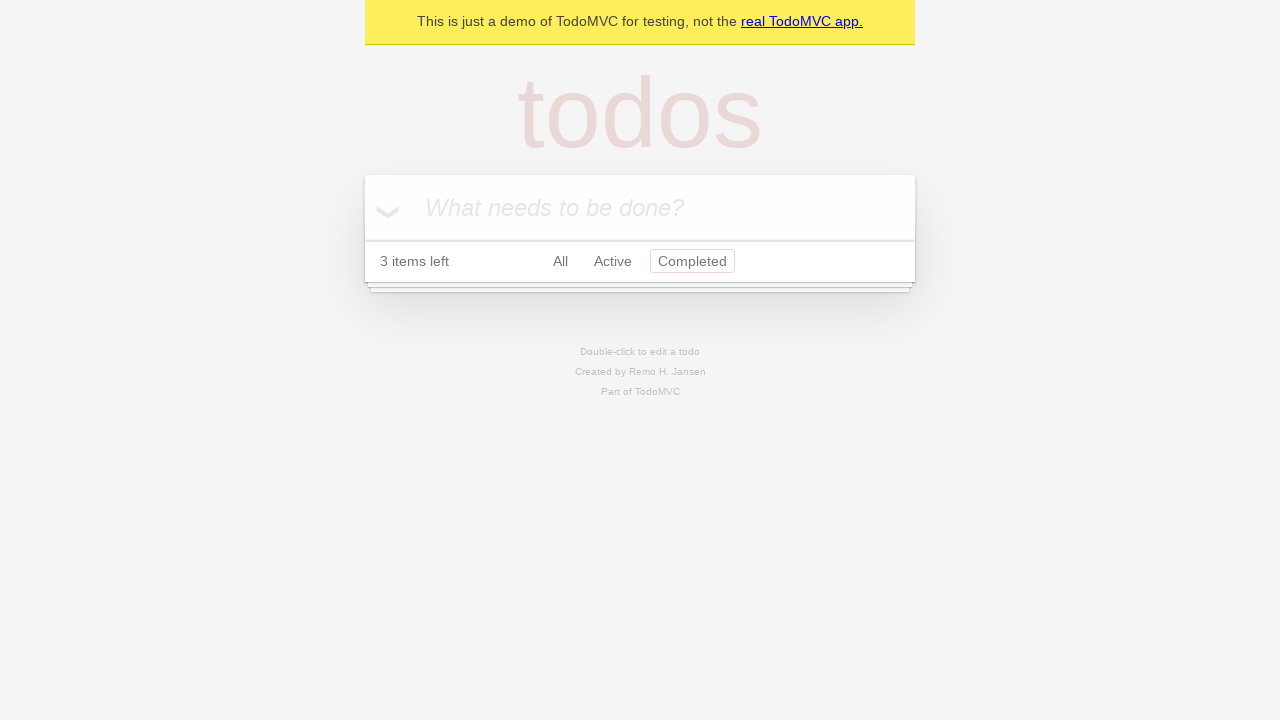